Tests user experience under network latency by simulating slow network and checking if loading indicators appear

Starting URL: https://vridge-xyc331ybx-vlanets-projects.vercel.app

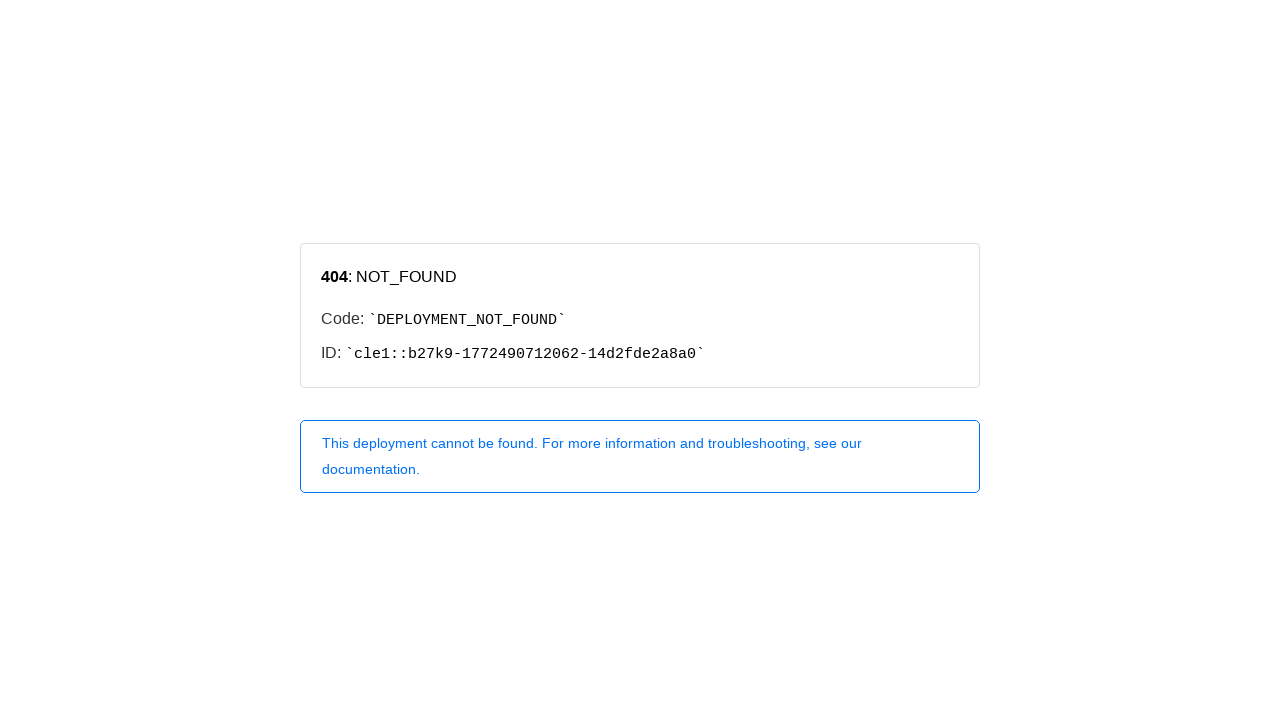

Set up network throttling with 1 second delay on all requests
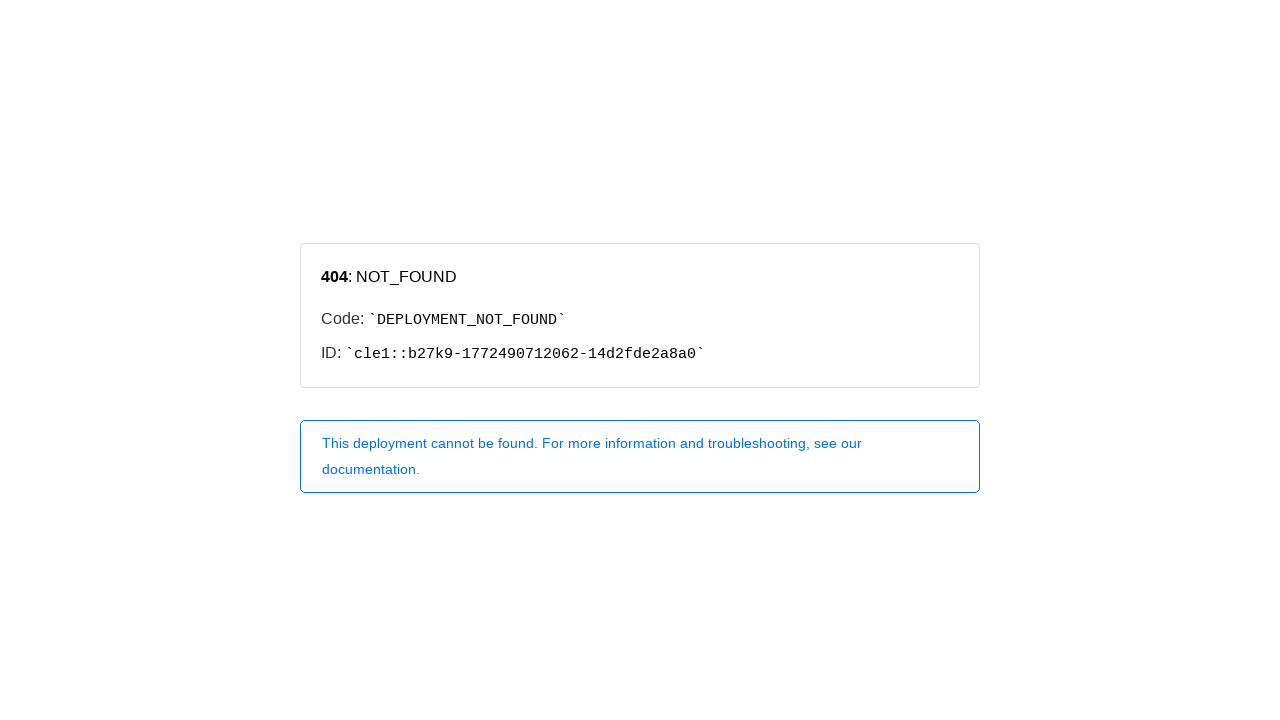

Reloaded page to trigger network delay and loading indicators
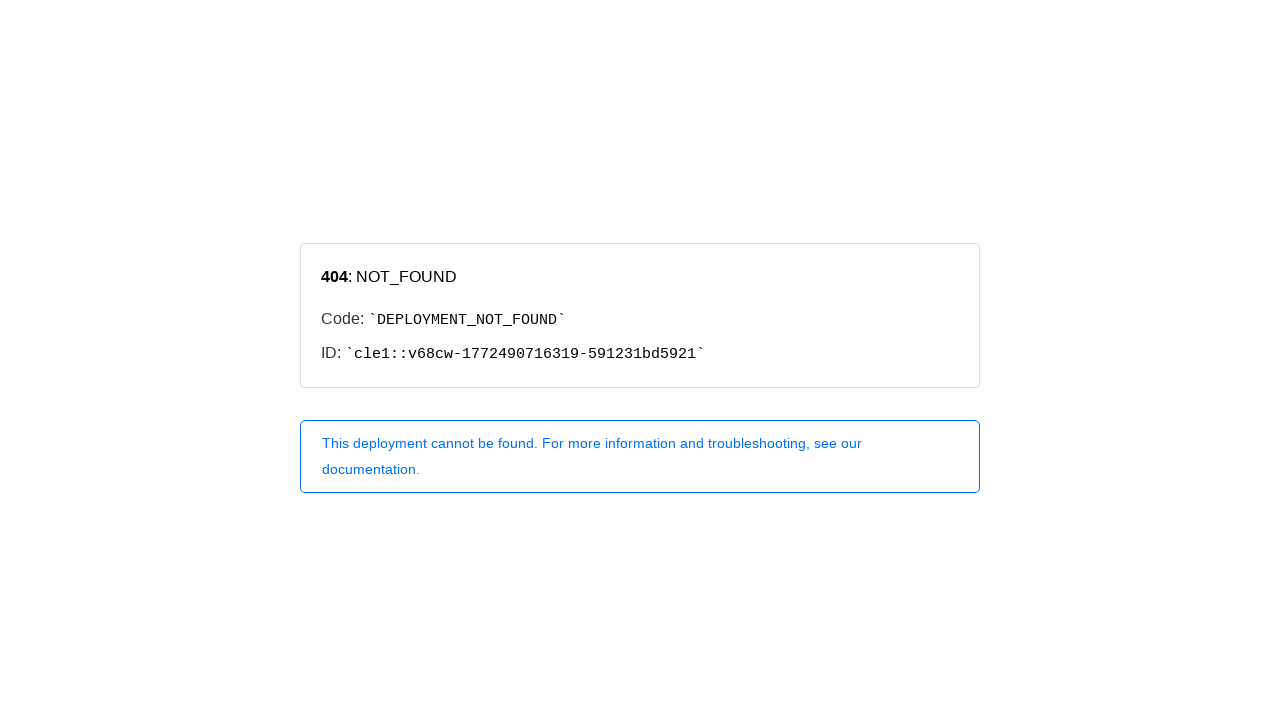

Checked for loading or spinner elements
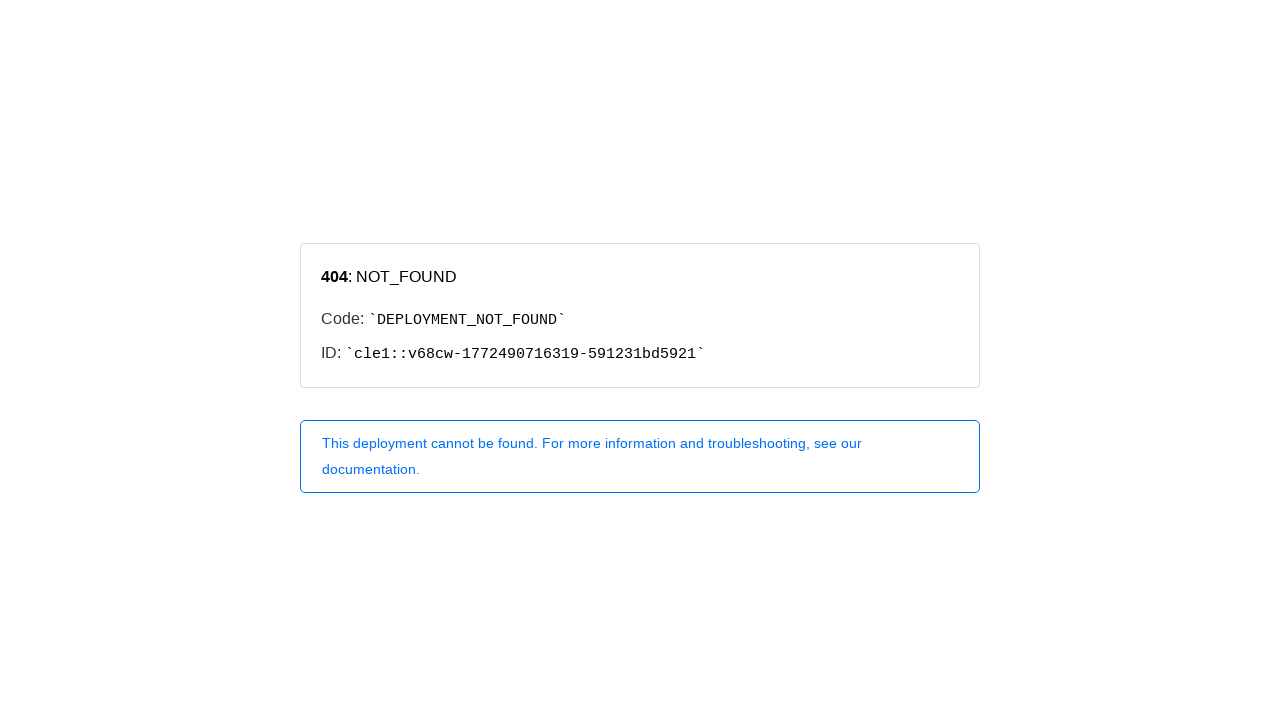

Checked for progressbar role element
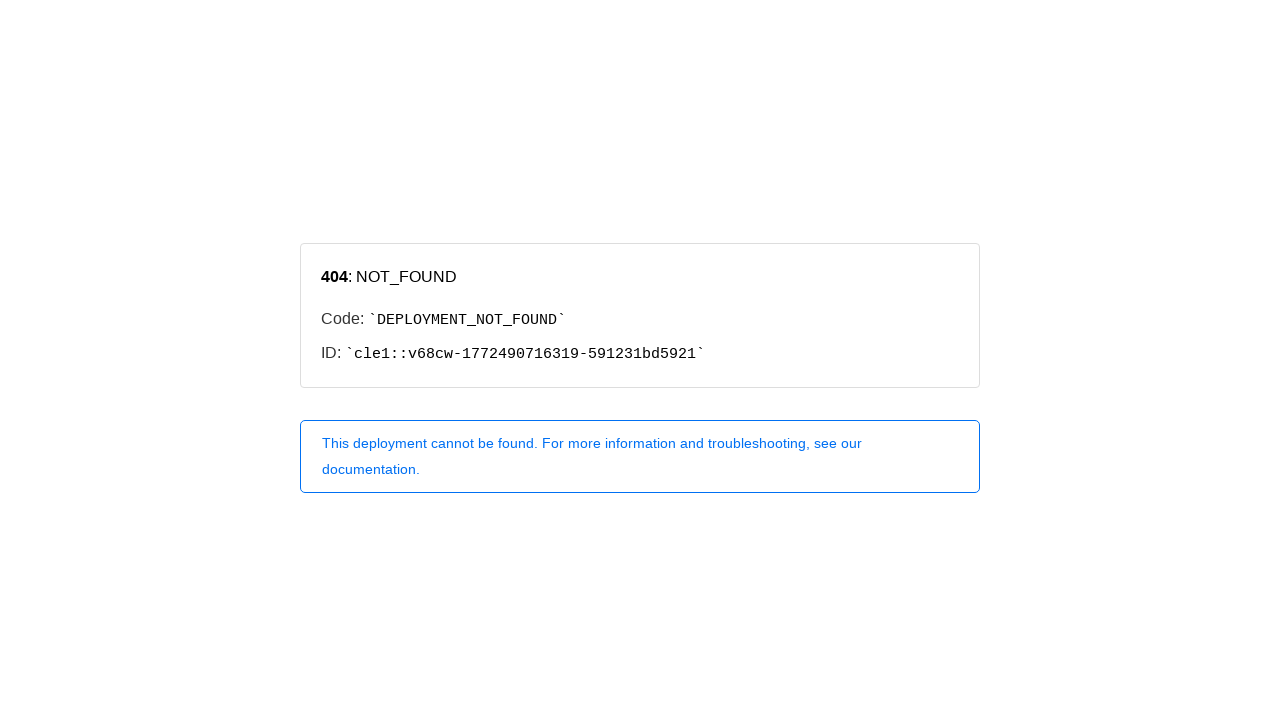

Checked for skeleton loading placeholders
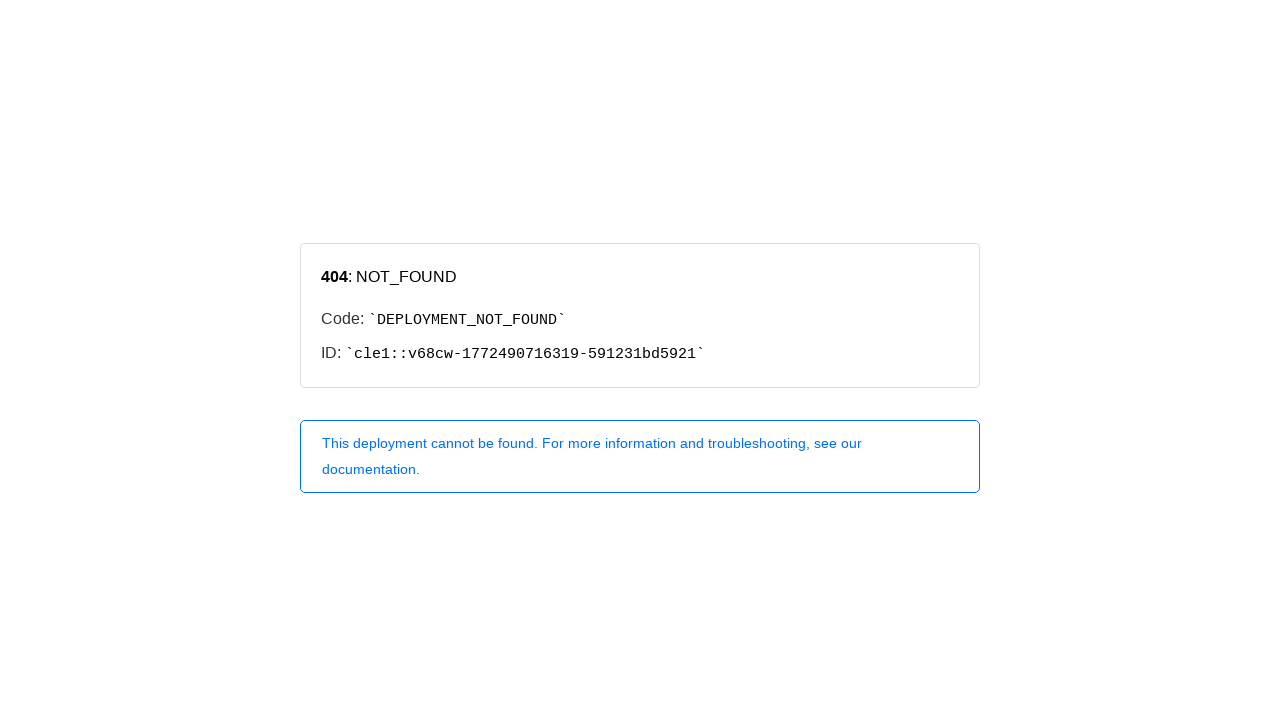

Waited for page to reach networkidle state, confirming loading complete under network latency
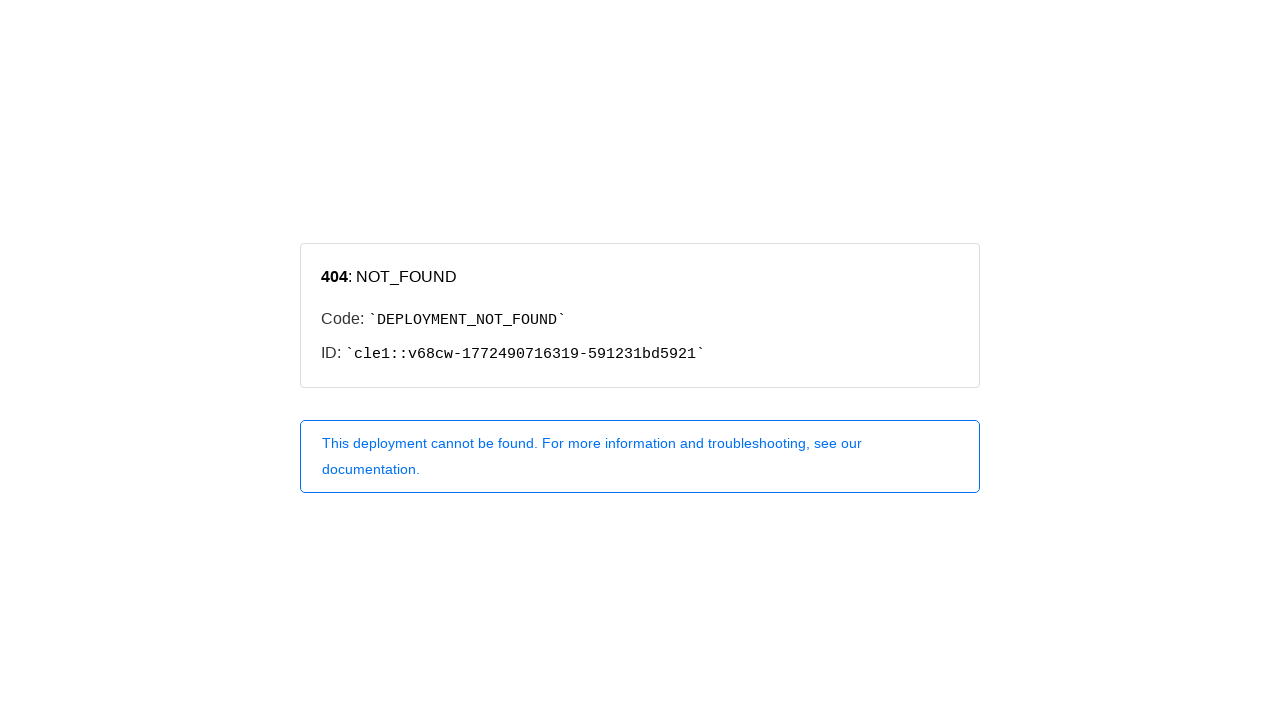

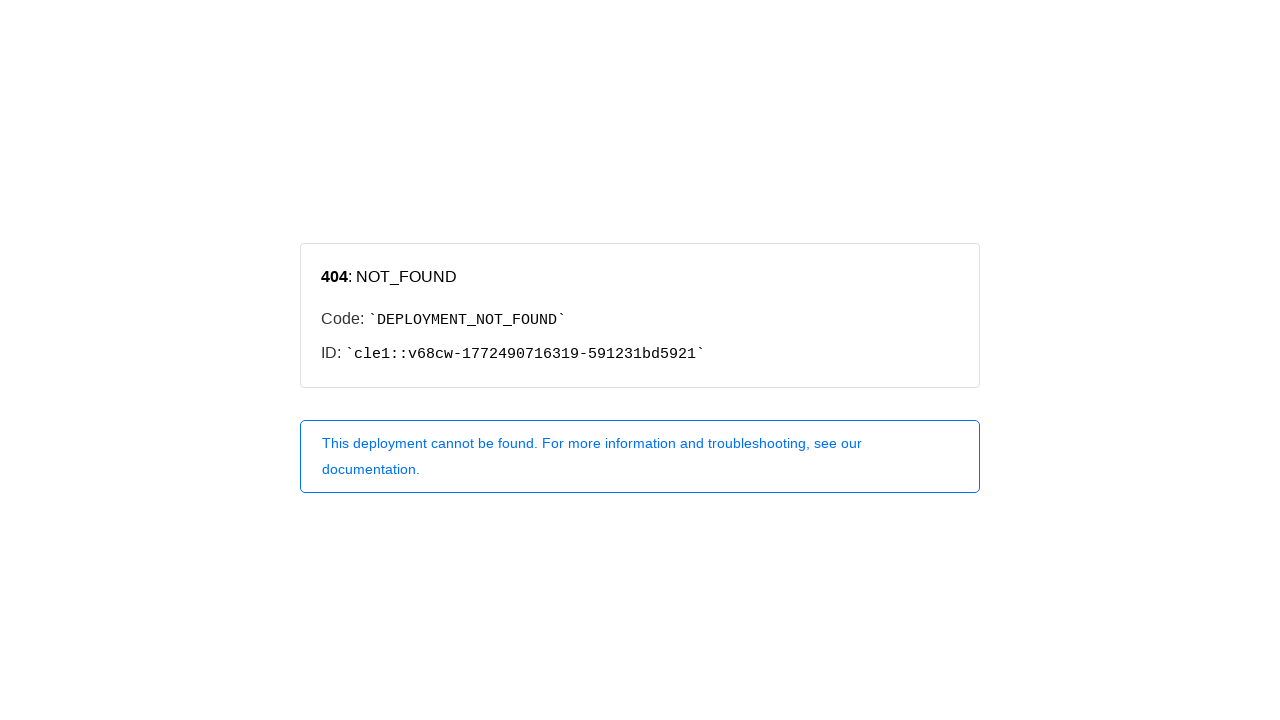